Tests the Add/Remove Elements functionality by clicking the Add Element button 10 times, verifying 10 Delete buttons appear, then clicking all Delete buttons until none remain, and verifying they are all gone.

Starting URL: https://the-internet.herokuapp.com/add_remove_elements/

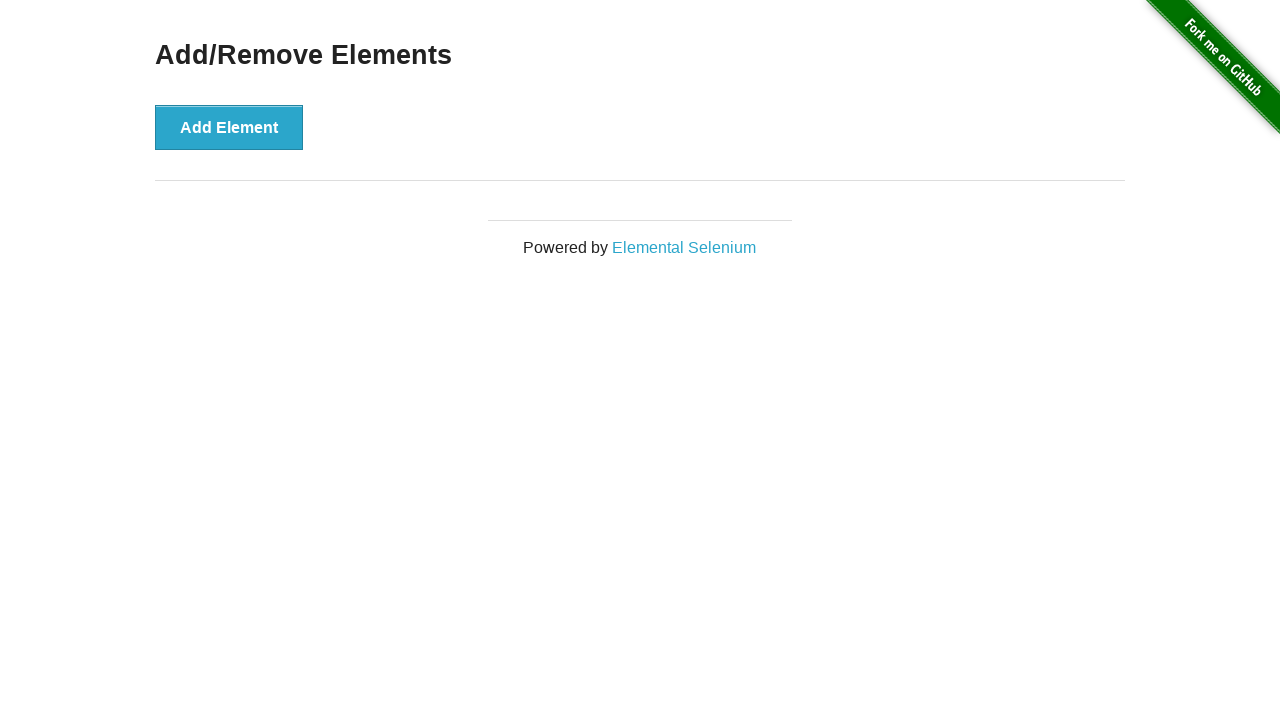

Navigated to Add/Remove Elements page
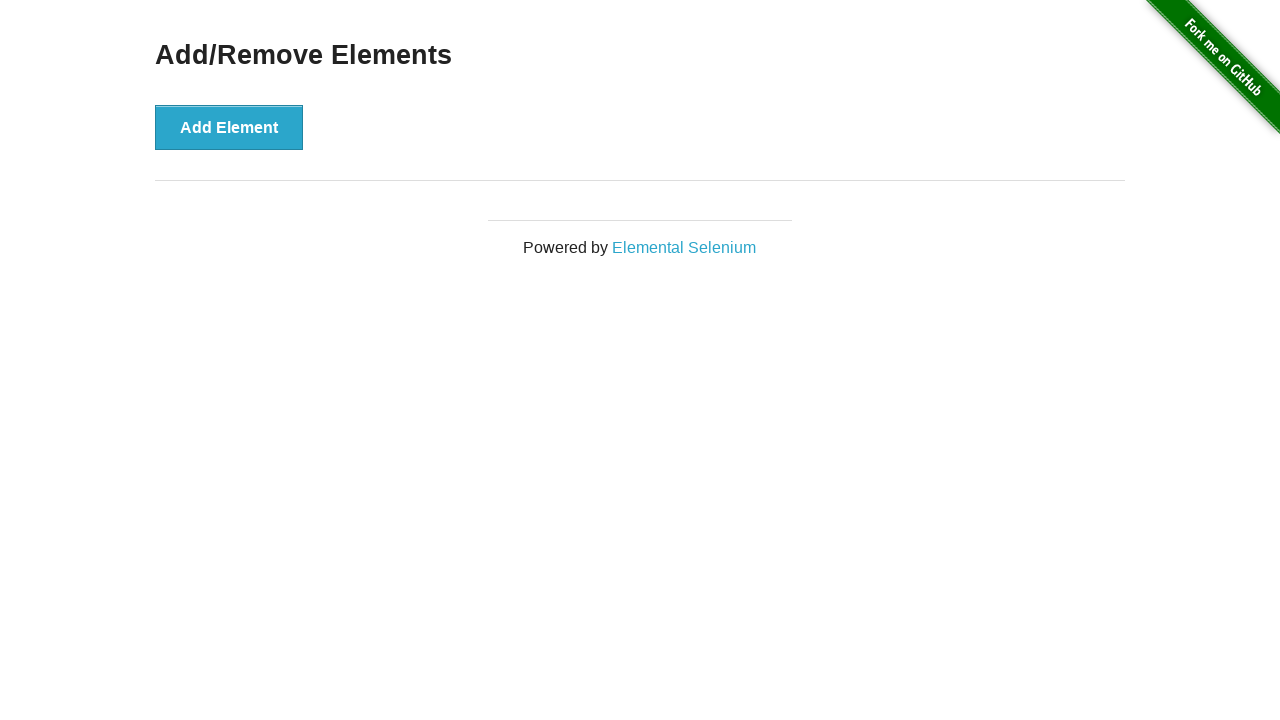

Clicked Add Element button (click 1 of 10) at (229, 127) on xpath=//button[text()='Add Element']
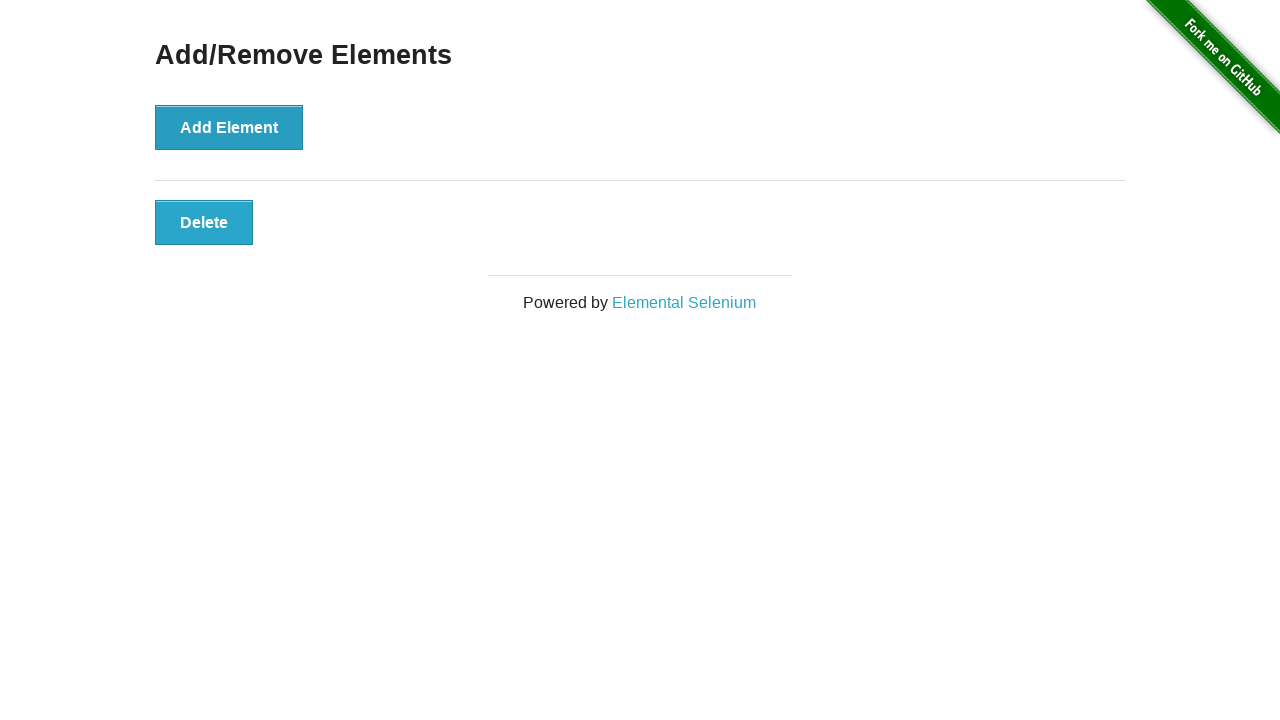

Waited 500ms after Add Element click 1
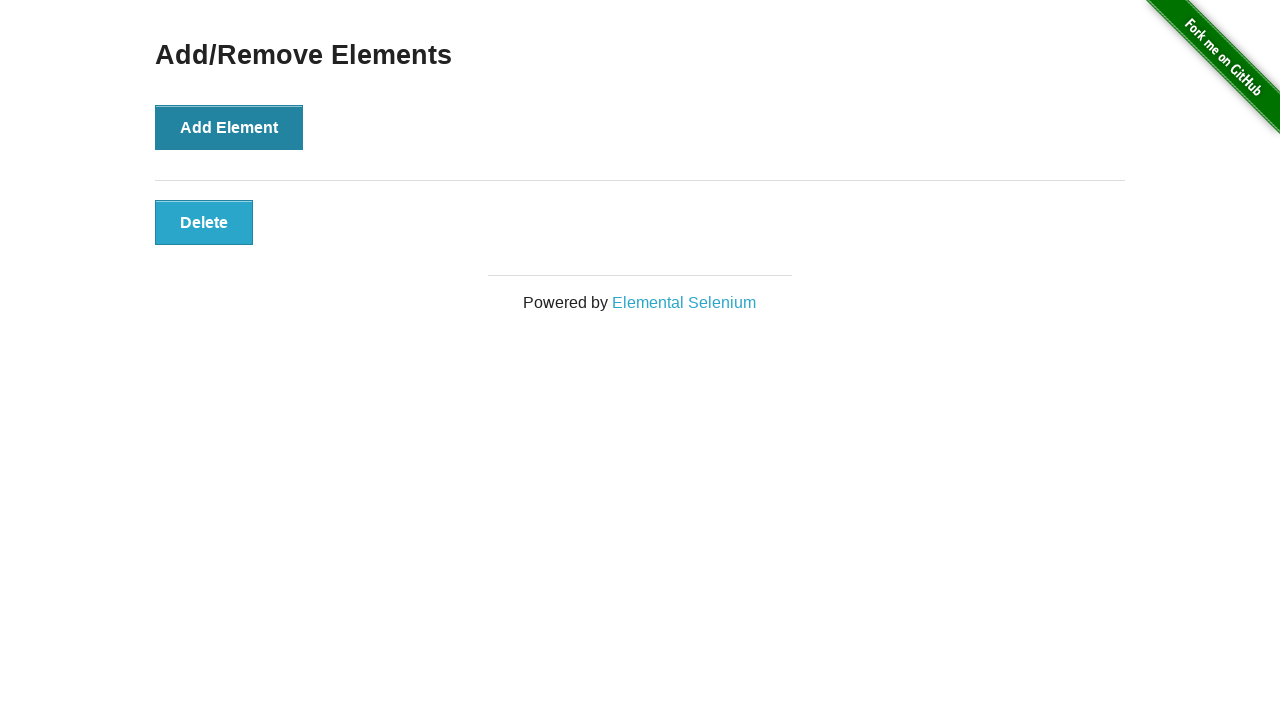

Clicked Add Element button (click 2 of 10) at (229, 127) on xpath=//button[text()='Add Element']
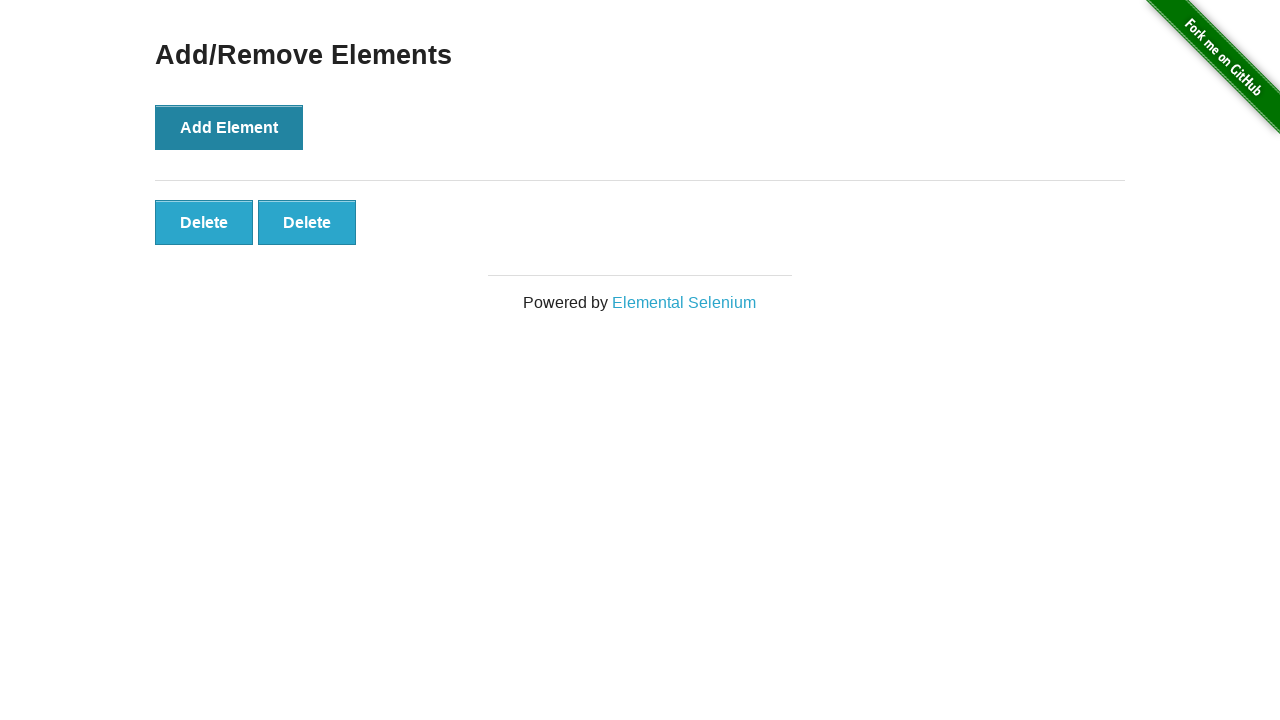

Waited 500ms after Add Element click 2
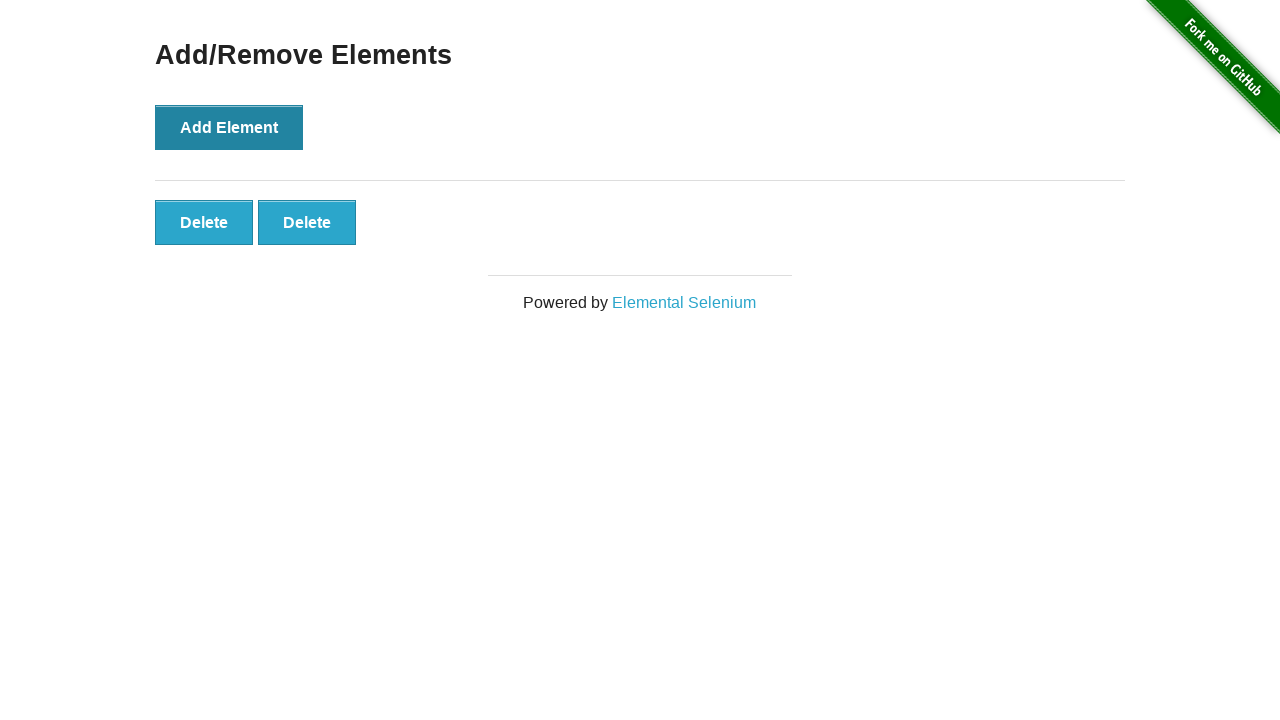

Clicked Add Element button (click 3 of 10) at (229, 127) on xpath=//button[text()='Add Element']
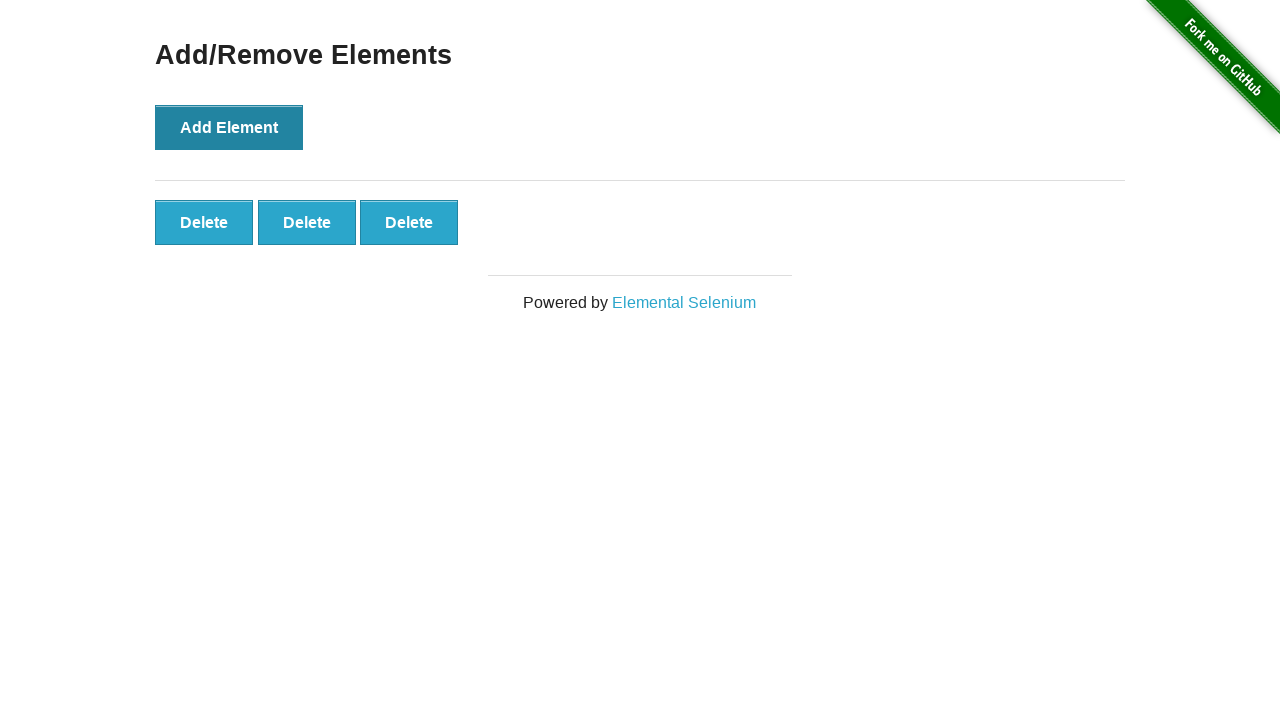

Waited 500ms after Add Element click 3
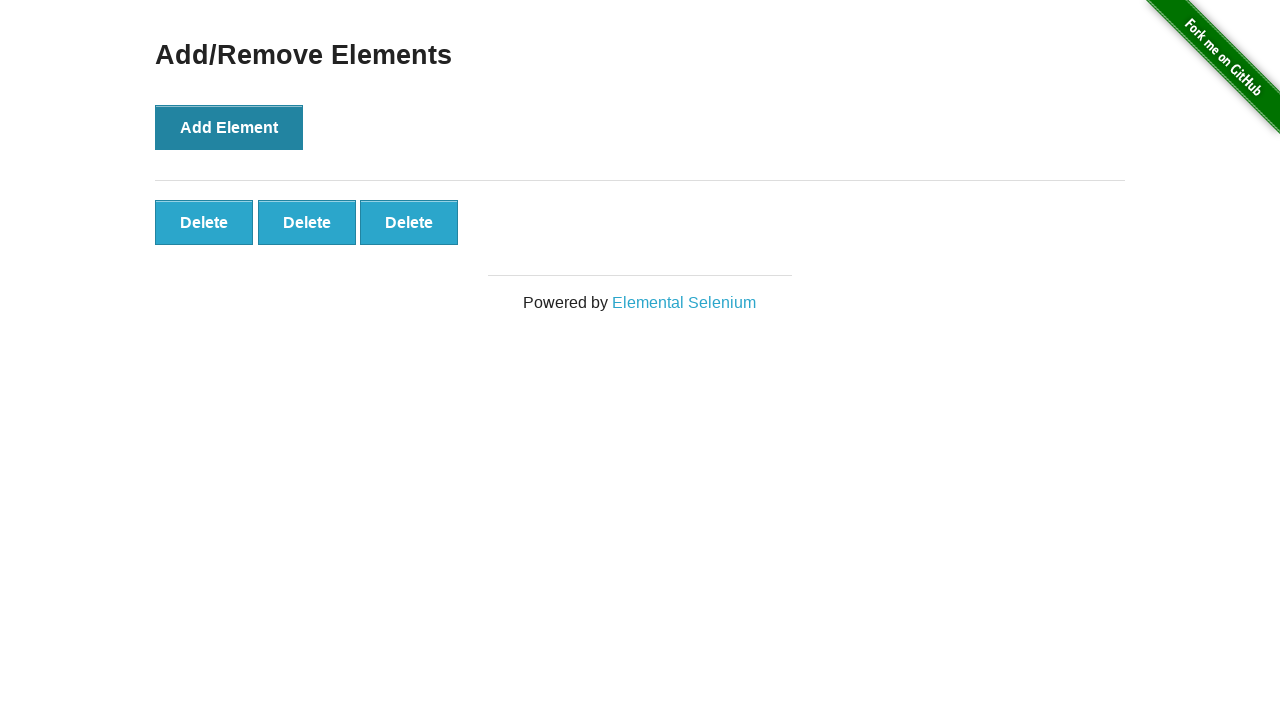

Clicked Add Element button (click 4 of 10) at (229, 127) on xpath=//button[text()='Add Element']
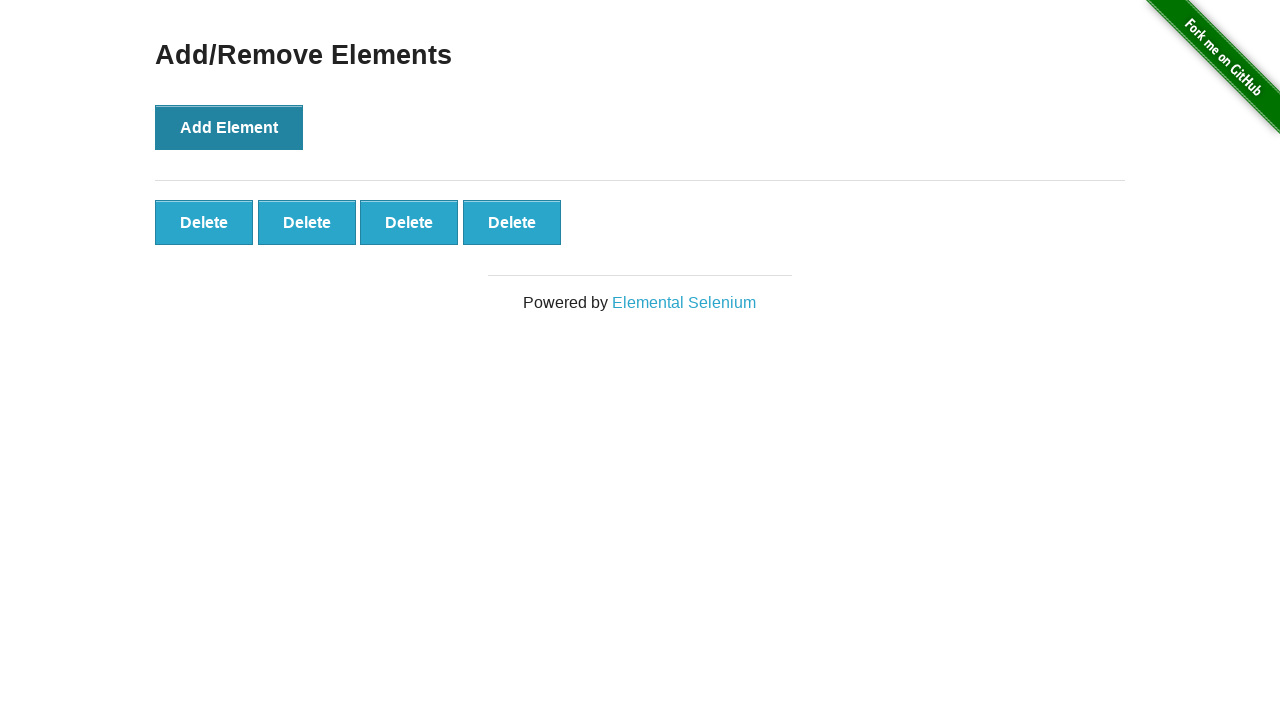

Waited 500ms after Add Element click 4
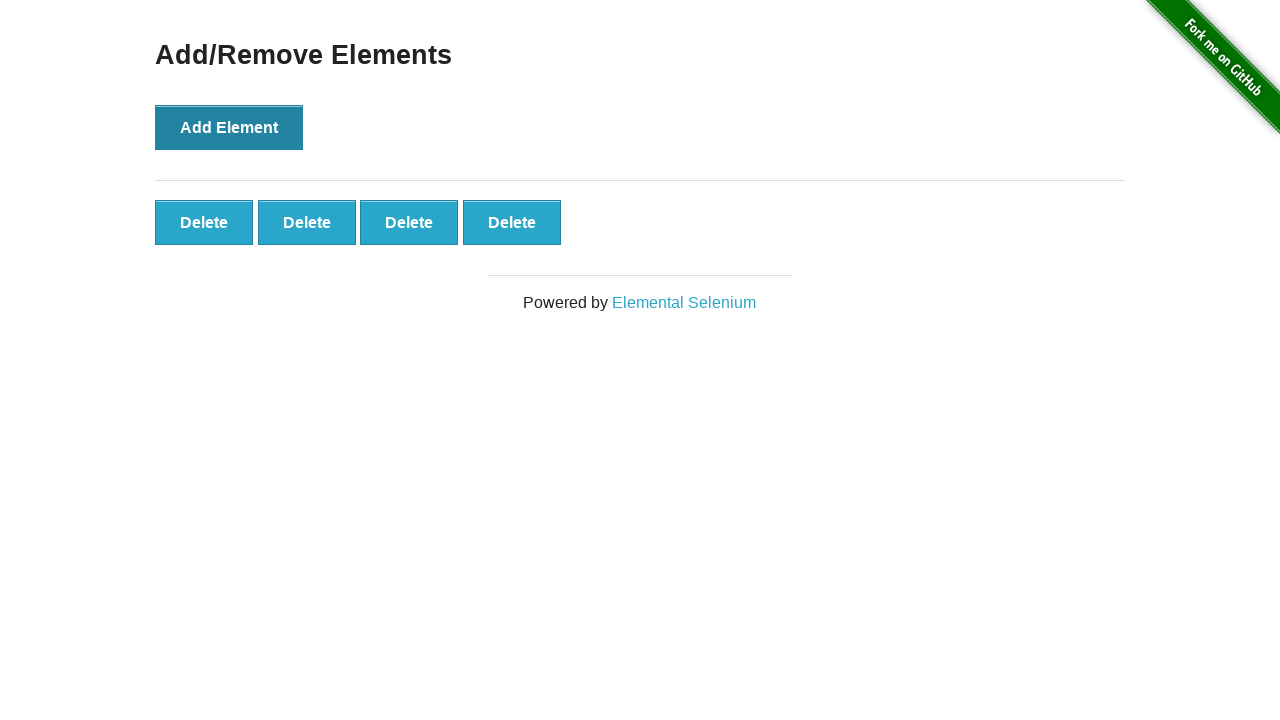

Clicked Add Element button (click 5 of 10) at (229, 127) on xpath=//button[text()='Add Element']
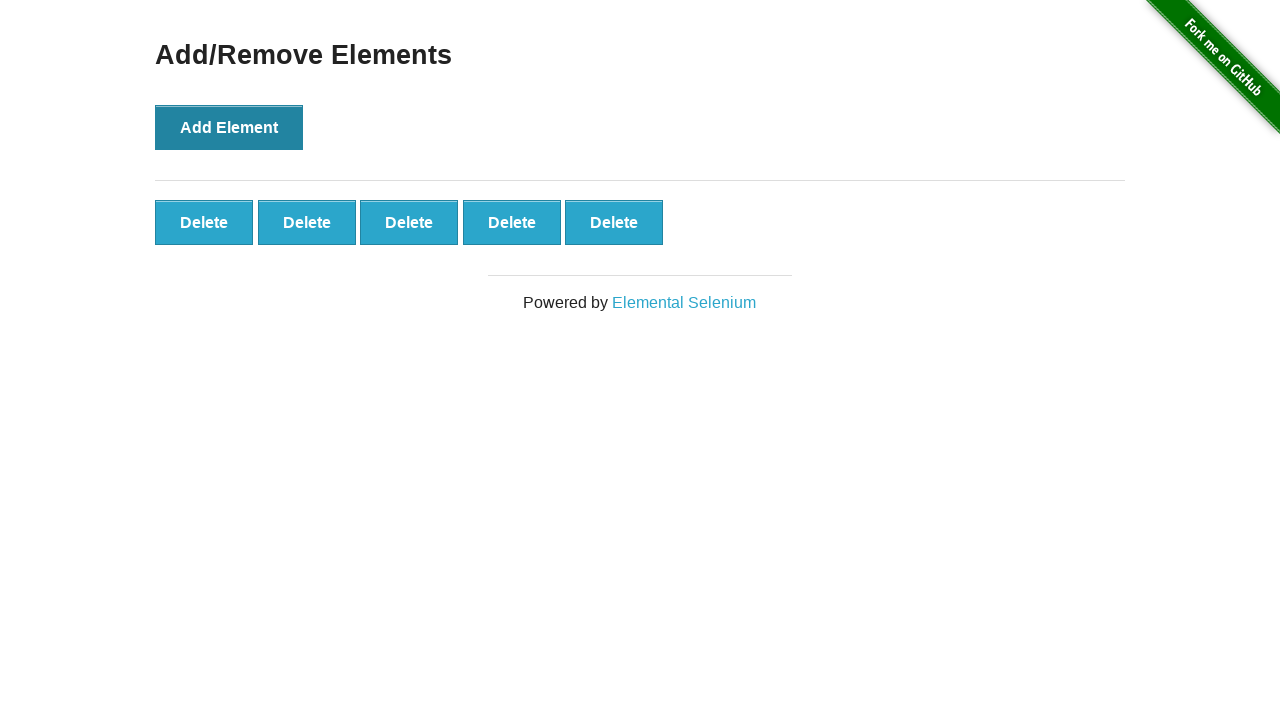

Waited 500ms after Add Element click 5
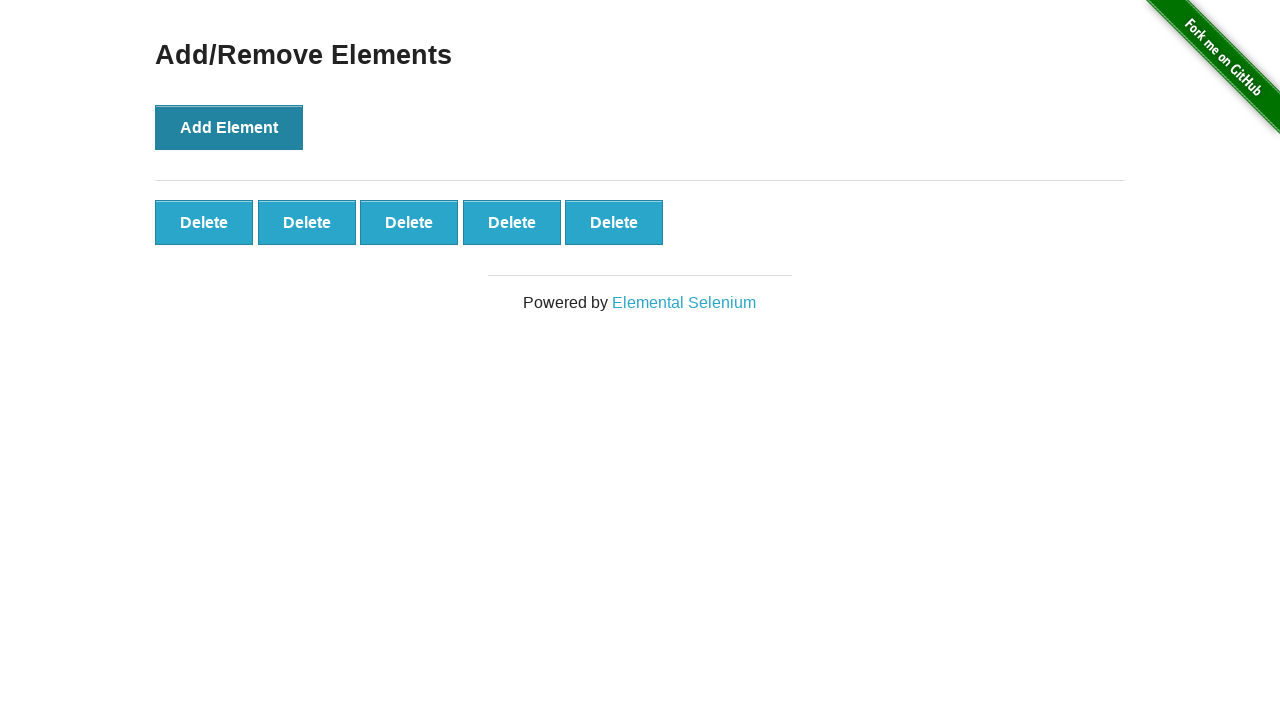

Clicked Add Element button (click 6 of 10) at (229, 127) on xpath=//button[text()='Add Element']
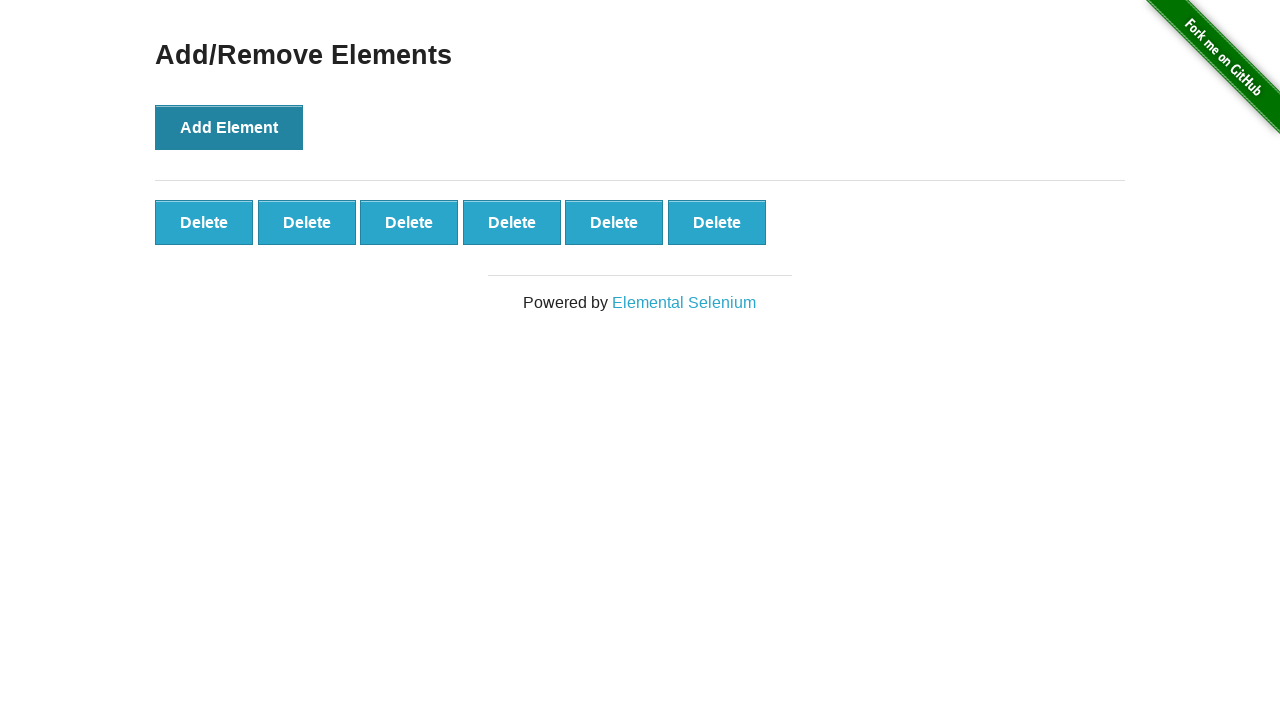

Waited 500ms after Add Element click 6
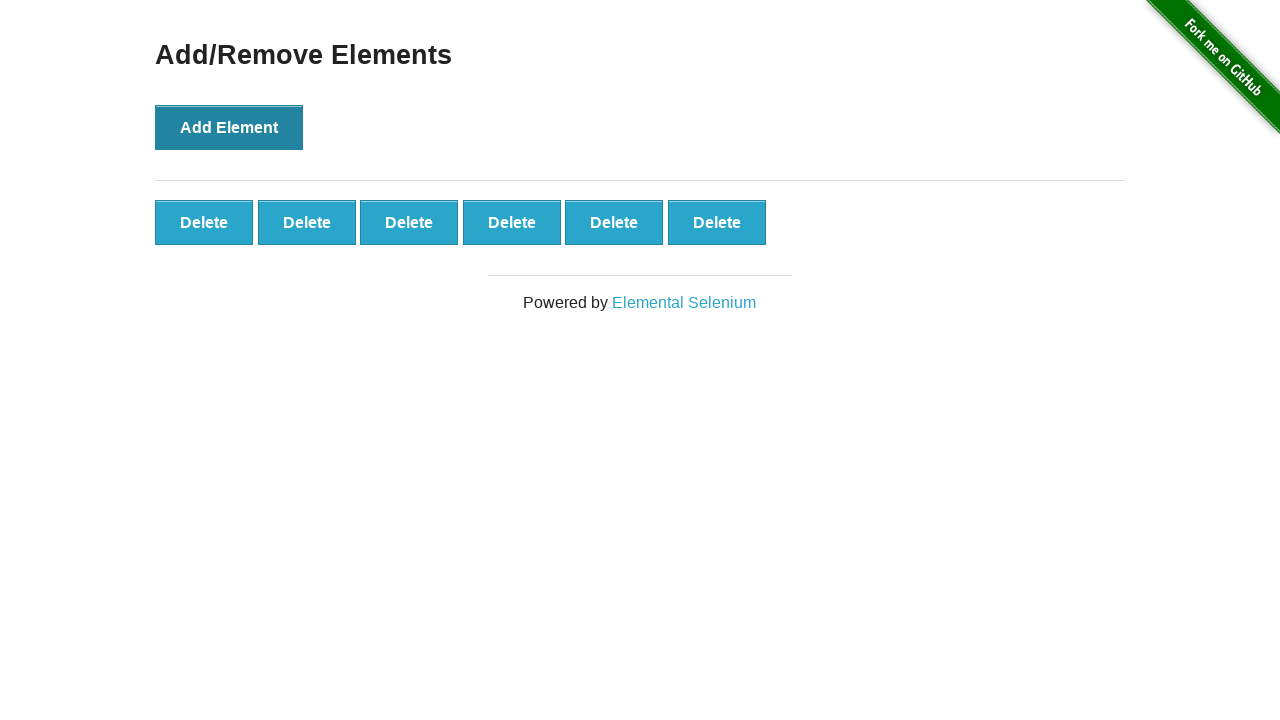

Clicked Add Element button (click 7 of 10) at (229, 127) on xpath=//button[text()='Add Element']
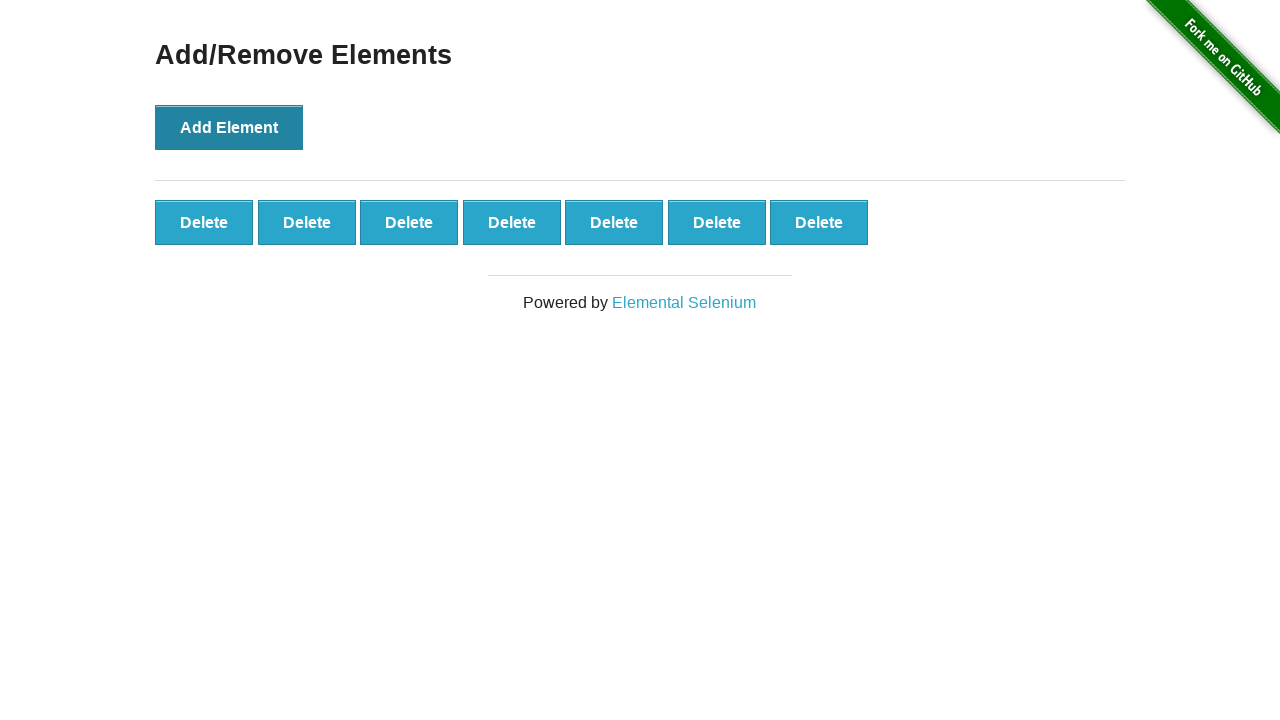

Waited 500ms after Add Element click 7
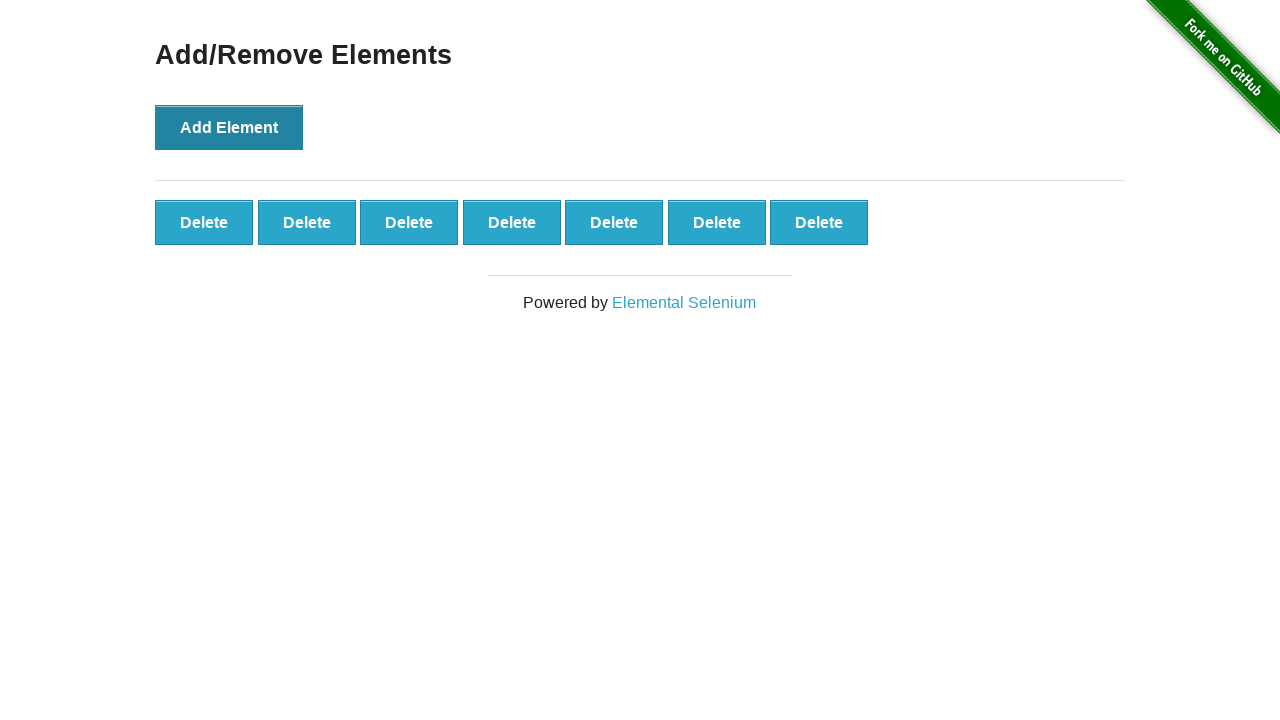

Clicked Add Element button (click 8 of 10) at (229, 127) on xpath=//button[text()='Add Element']
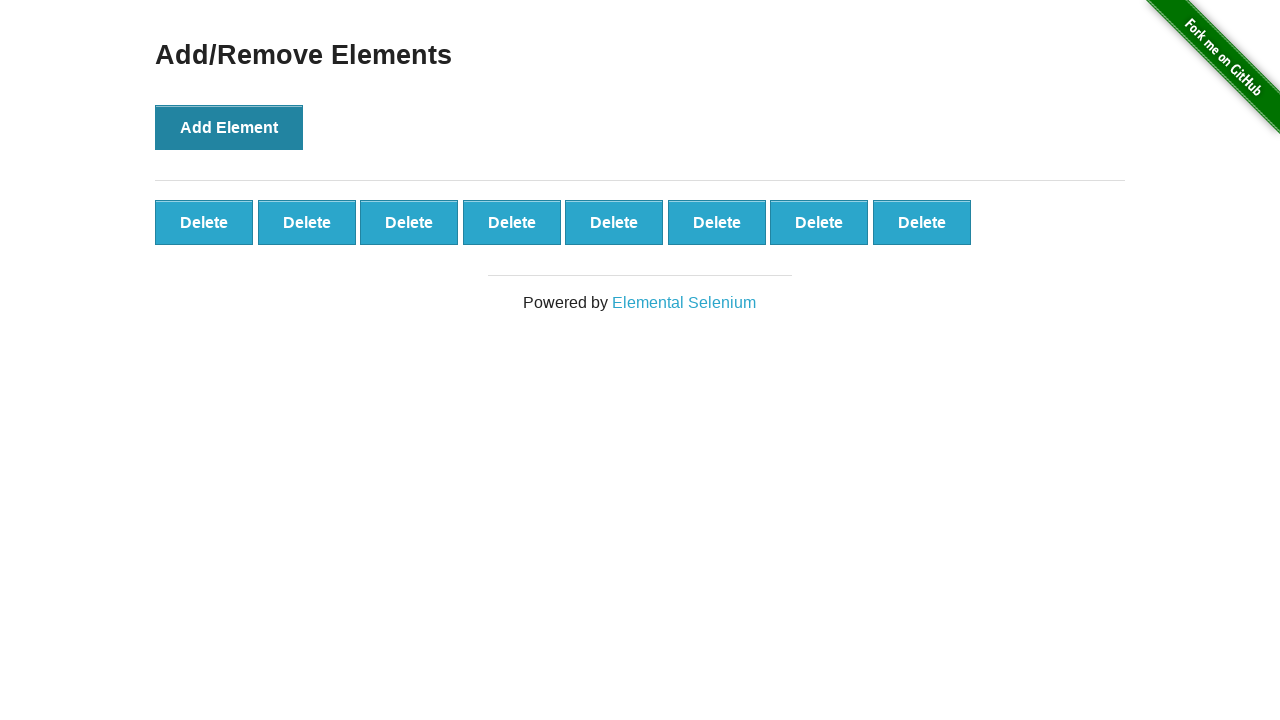

Waited 500ms after Add Element click 8
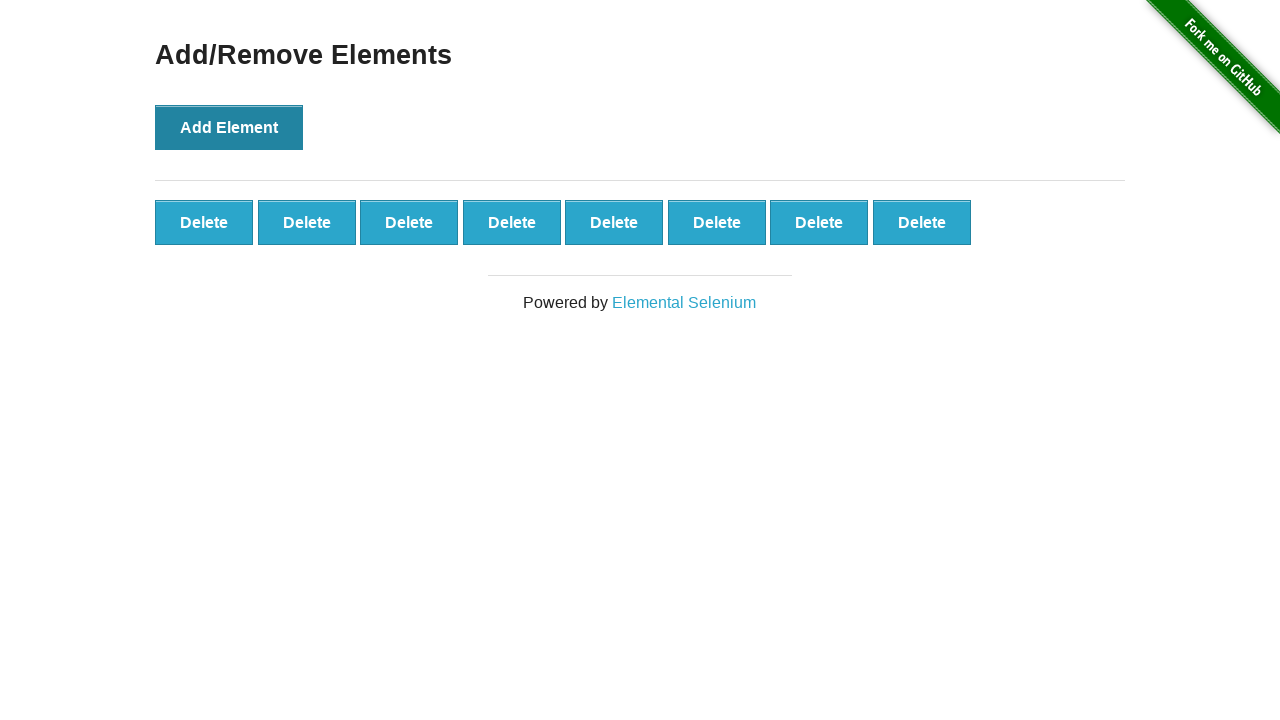

Clicked Add Element button (click 9 of 10) at (229, 127) on xpath=//button[text()='Add Element']
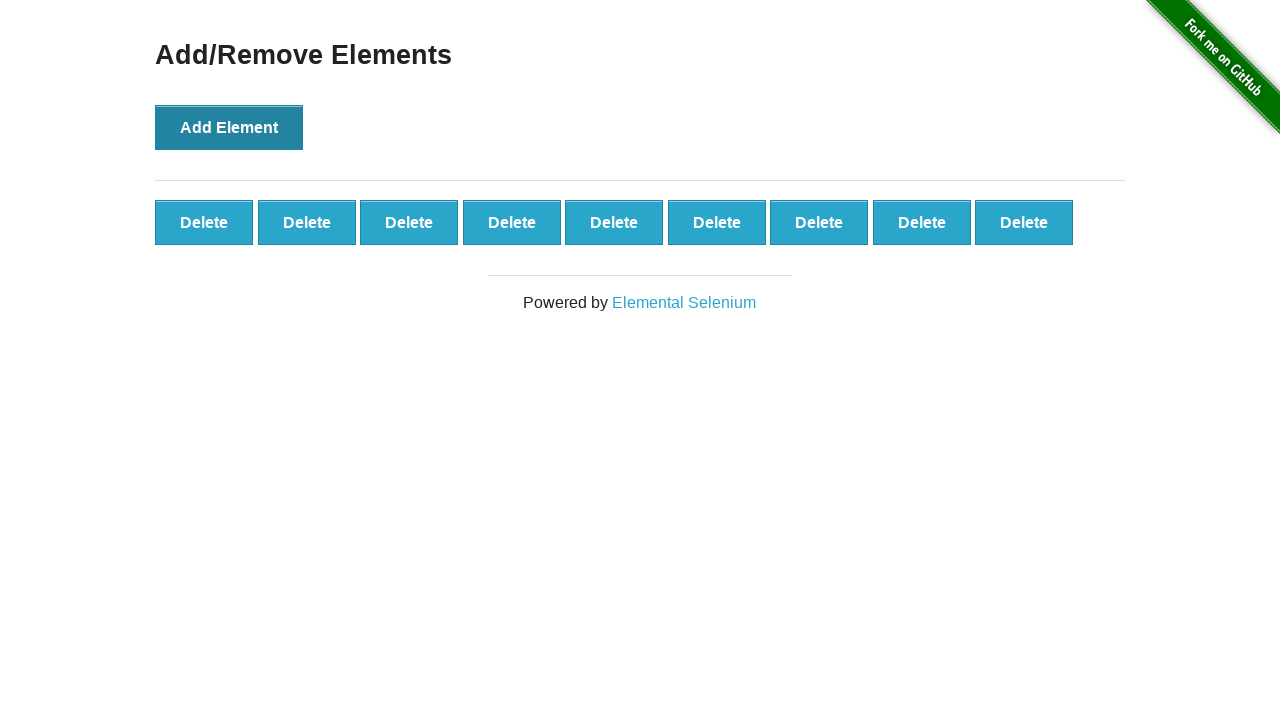

Waited 500ms after Add Element click 9
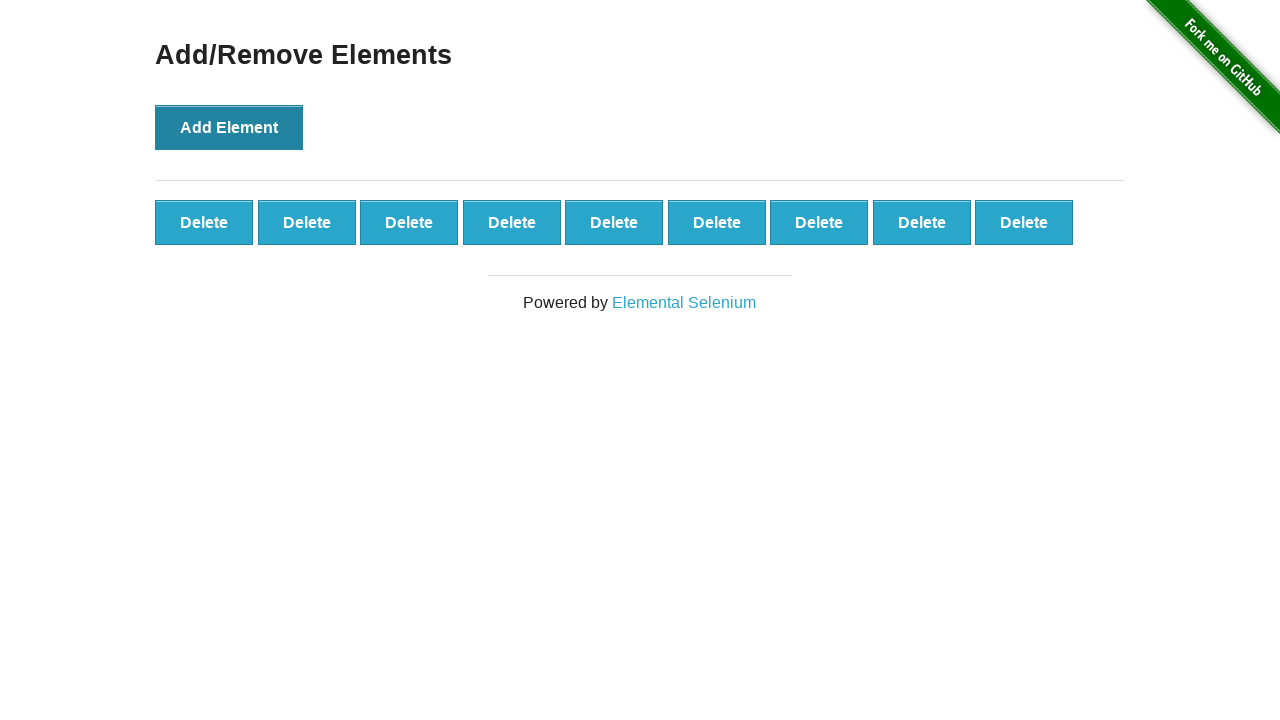

Clicked Add Element button (click 10 of 10) at (229, 127) on xpath=//button[text()='Add Element']
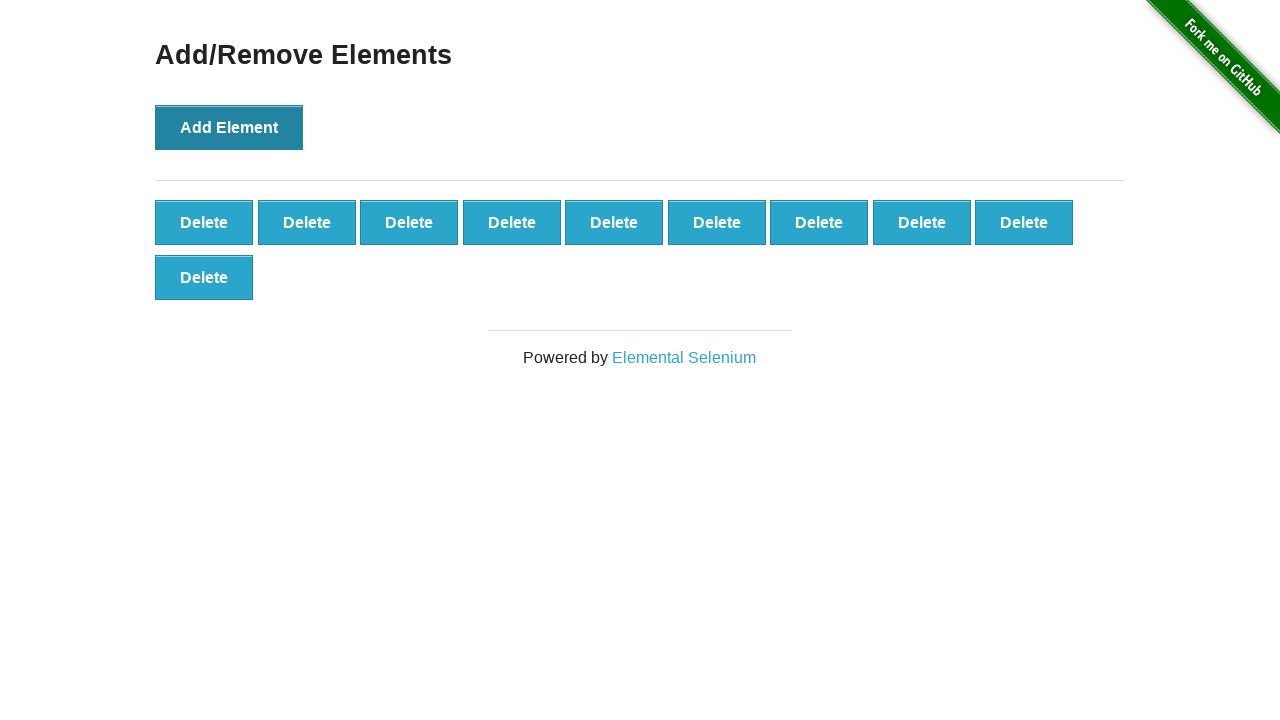

Waited 500ms after Add Element click 10
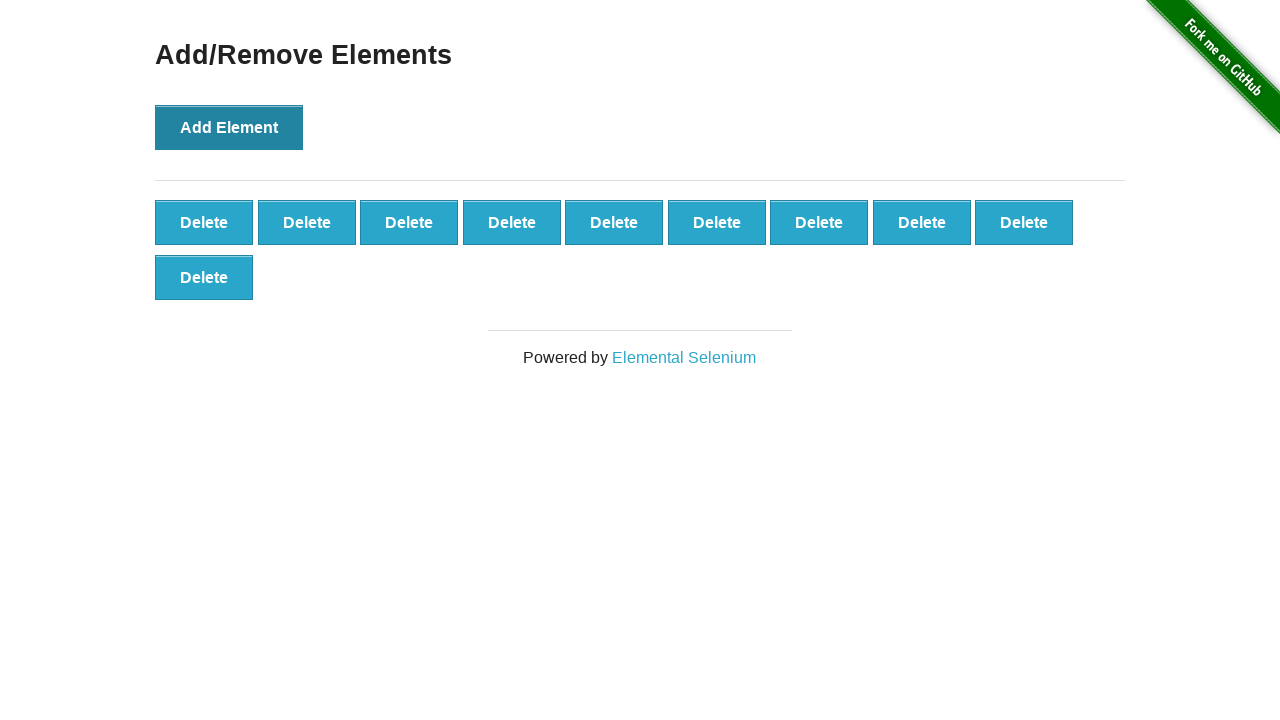

Verified that 10 Delete buttons exist
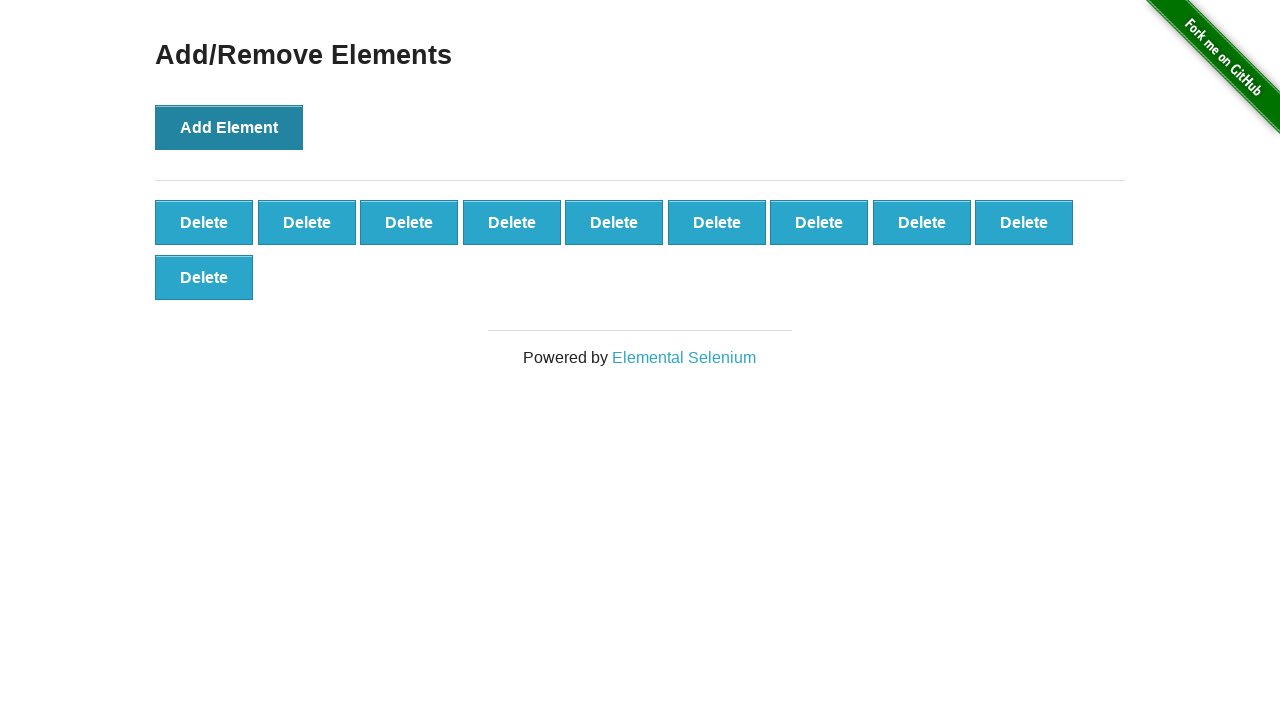

Assertion passed: 10 Delete buttons found
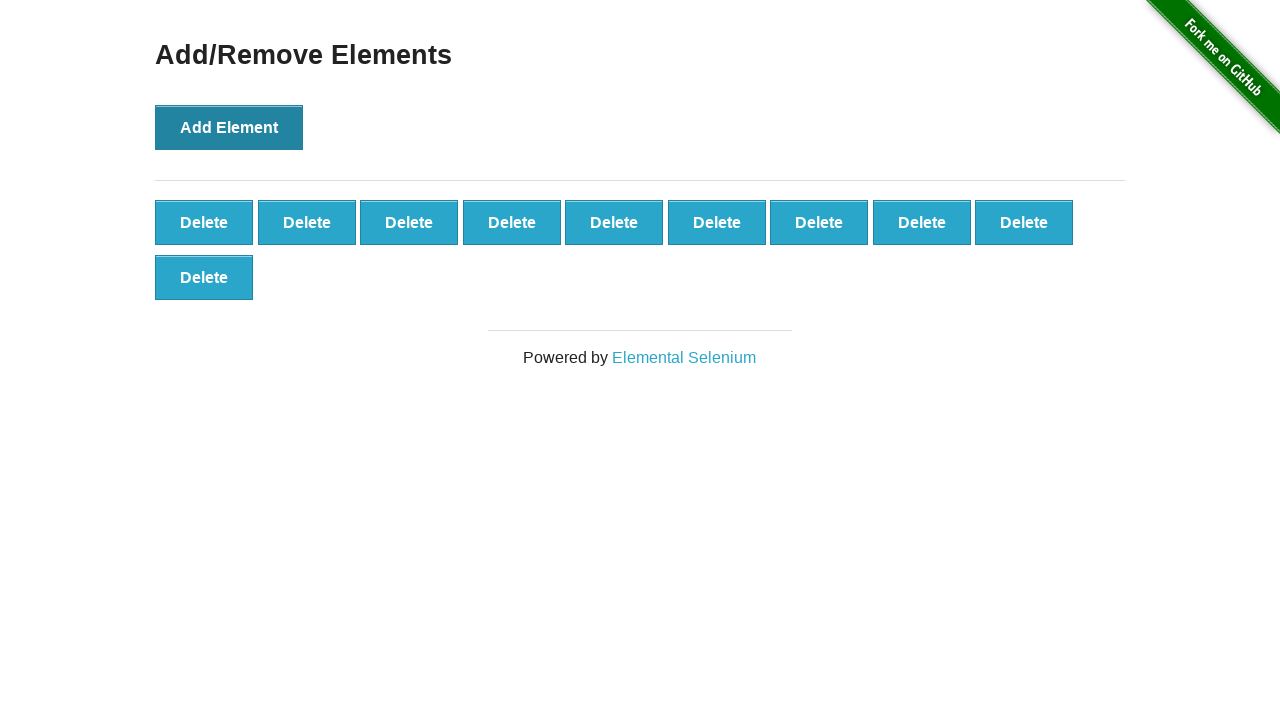

Clicked first Delete button (deletion 1 of 10) at (204, 222) on xpath=//button[text()='Delete'] >> nth=0
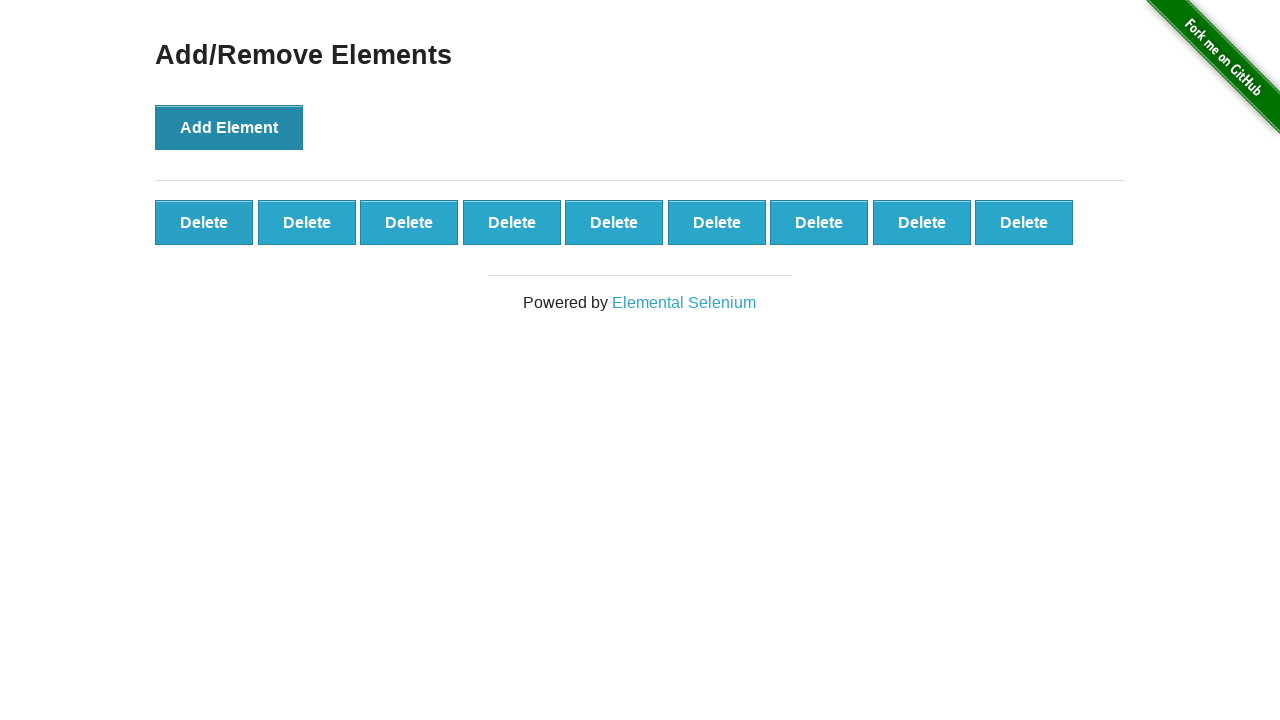

Clicked first Delete button (deletion 2 of 10) at (204, 222) on xpath=//button[text()='Delete'] >> nth=0
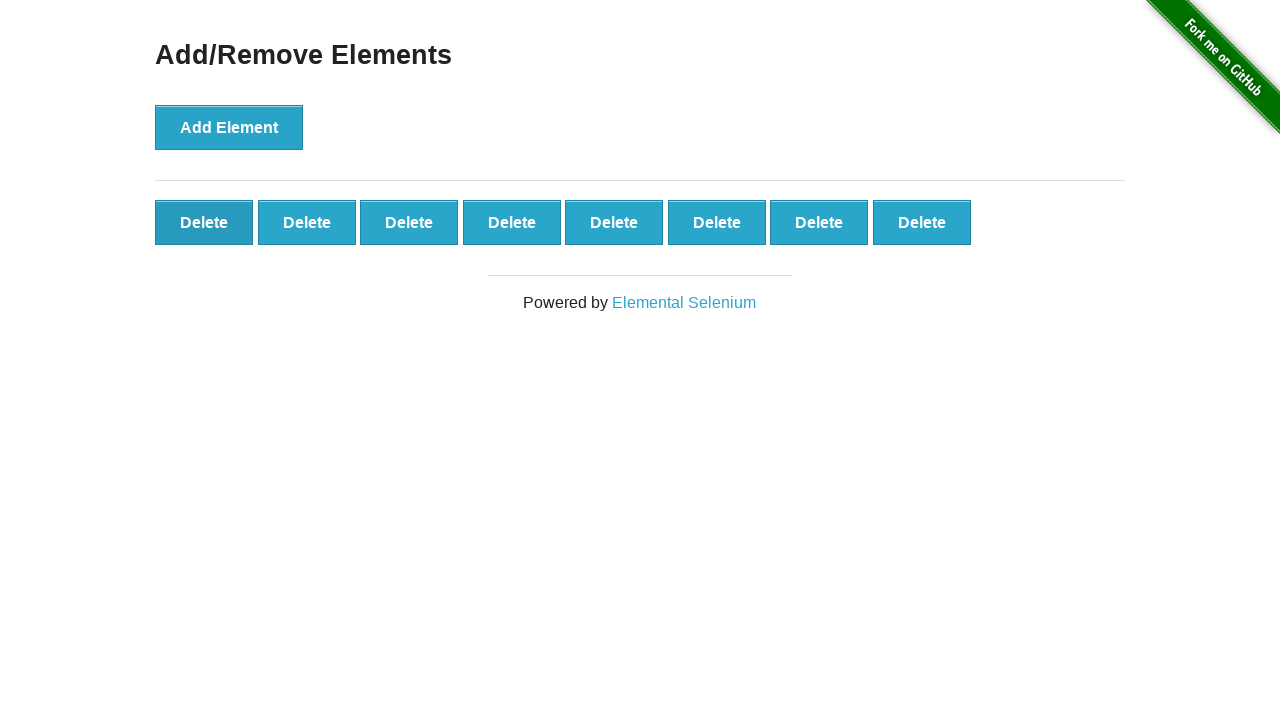

Clicked first Delete button (deletion 3 of 10) at (204, 222) on xpath=//button[text()='Delete'] >> nth=0
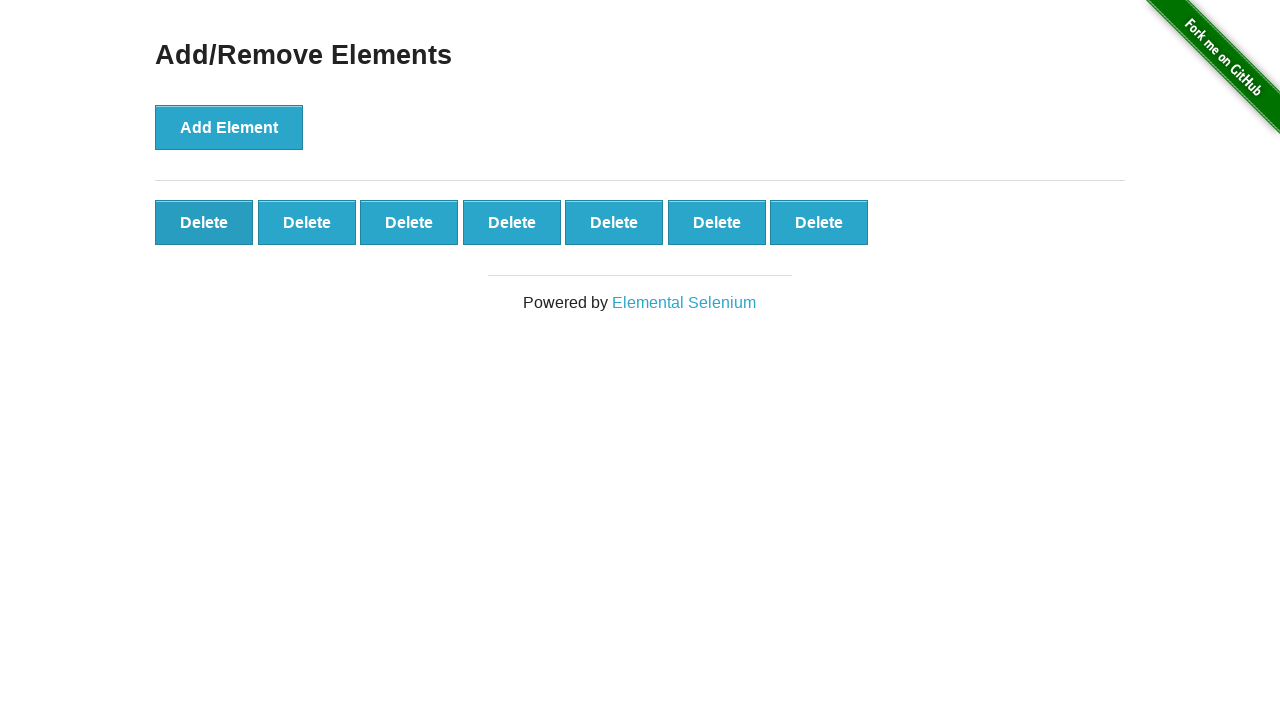

Clicked first Delete button (deletion 4 of 10) at (204, 222) on xpath=//button[text()='Delete'] >> nth=0
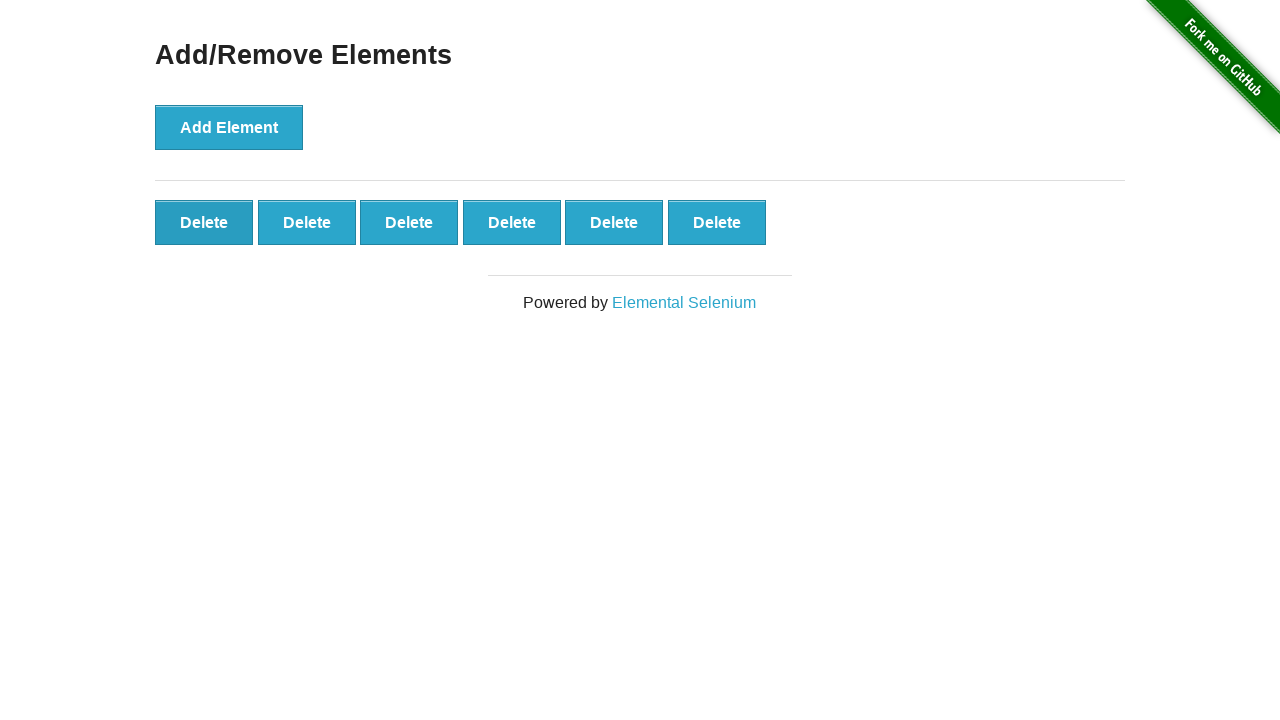

Clicked first Delete button (deletion 5 of 10) at (204, 222) on xpath=//button[text()='Delete'] >> nth=0
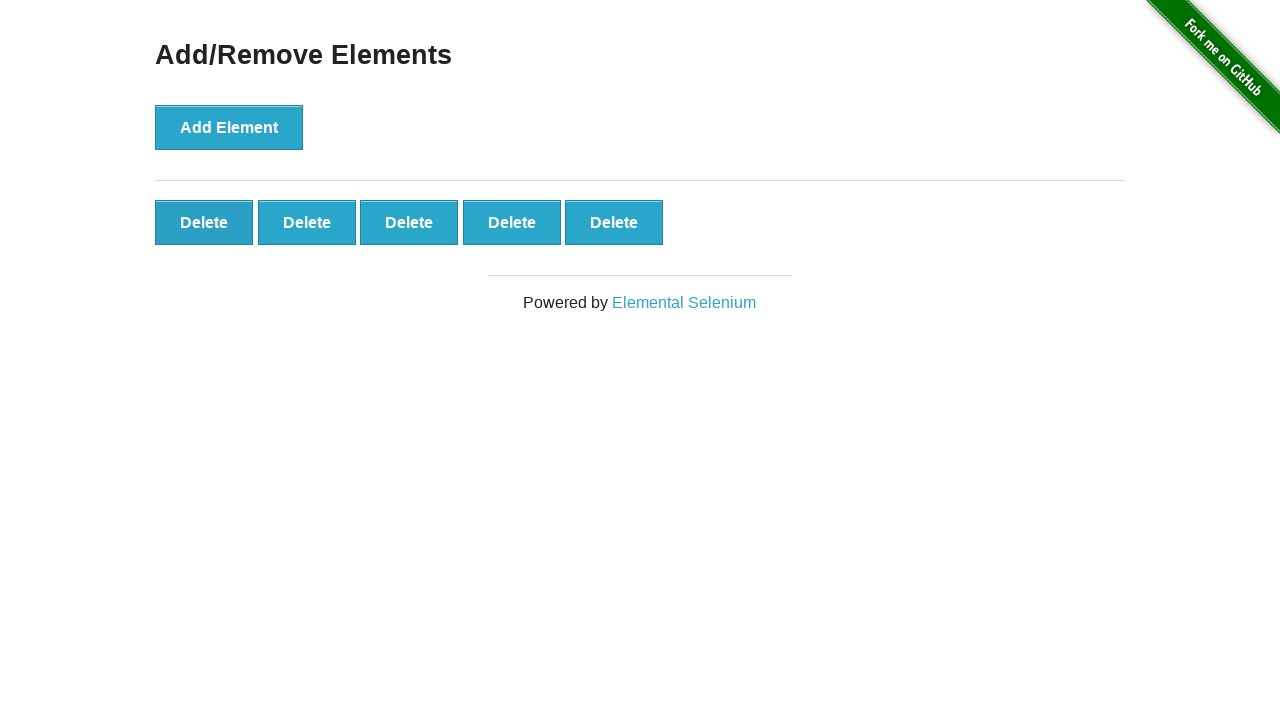

Clicked first Delete button (deletion 6 of 10) at (204, 222) on xpath=//button[text()='Delete'] >> nth=0
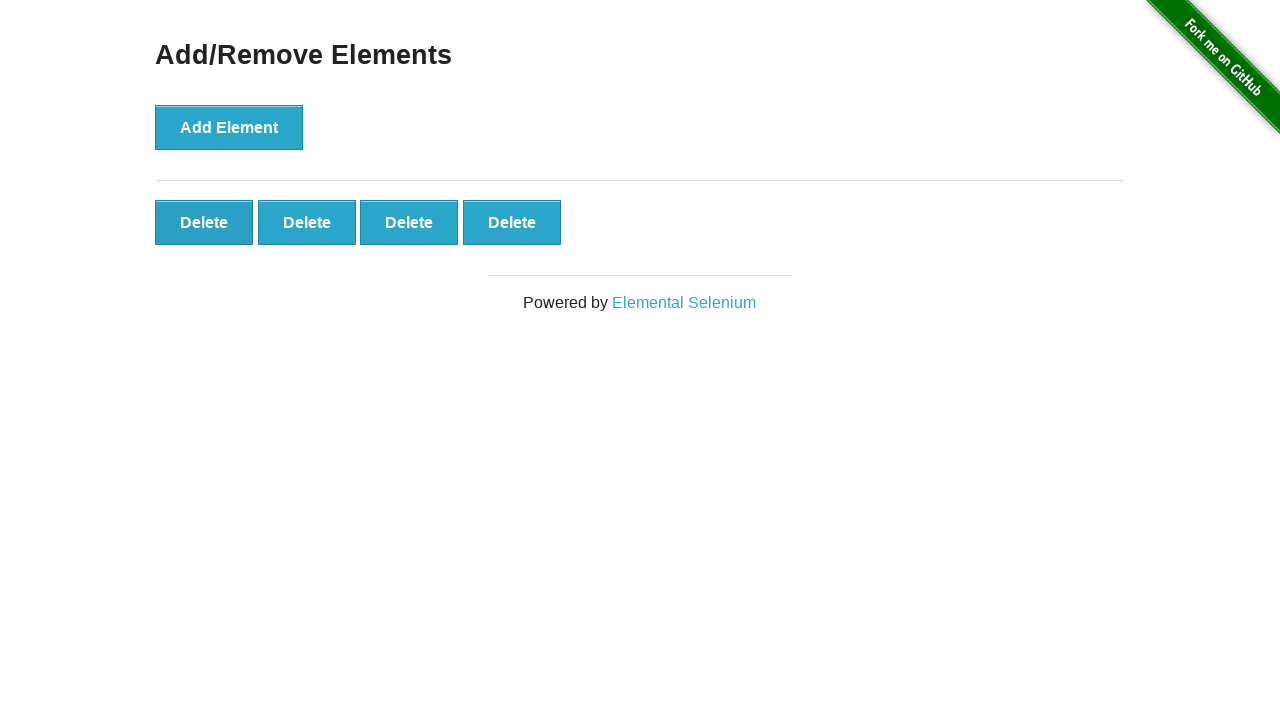

Clicked first Delete button (deletion 7 of 10) at (204, 222) on xpath=//button[text()='Delete'] >> nth=0
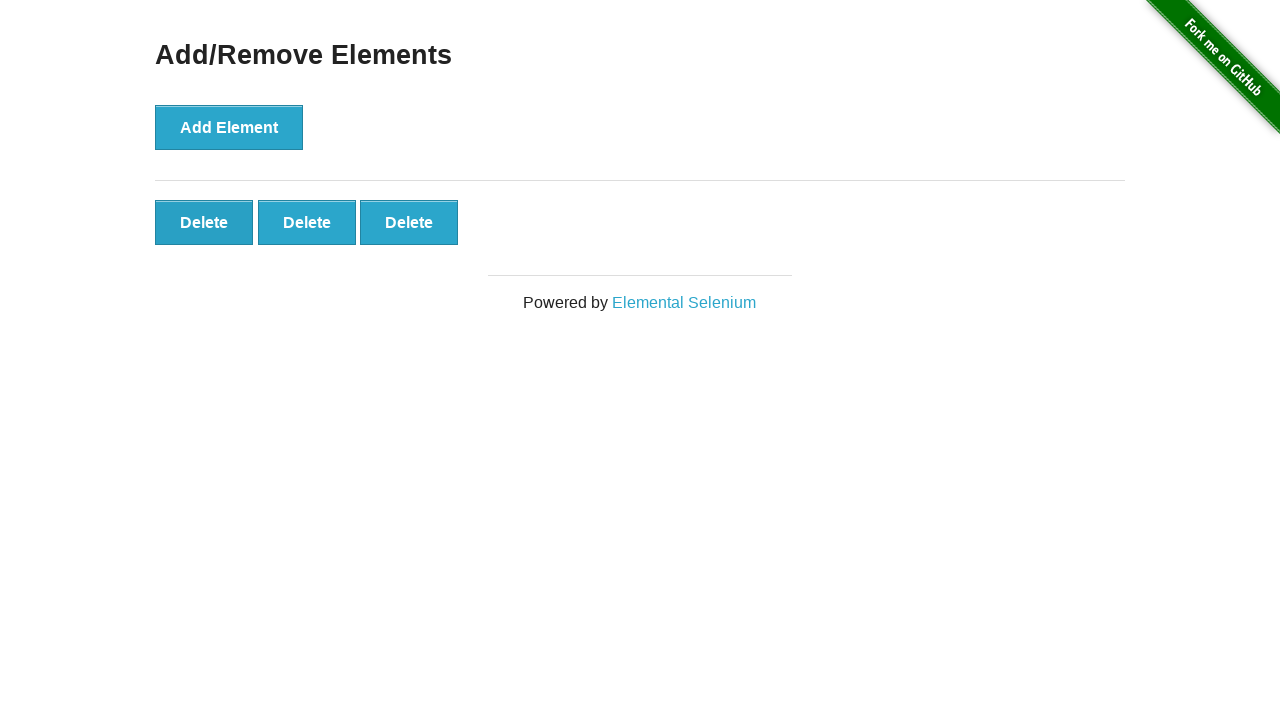

Clicked first Delete button (deletion 8 of 10) at (204, 222) on xpath=//button[text()='Delete'] >> nth=0
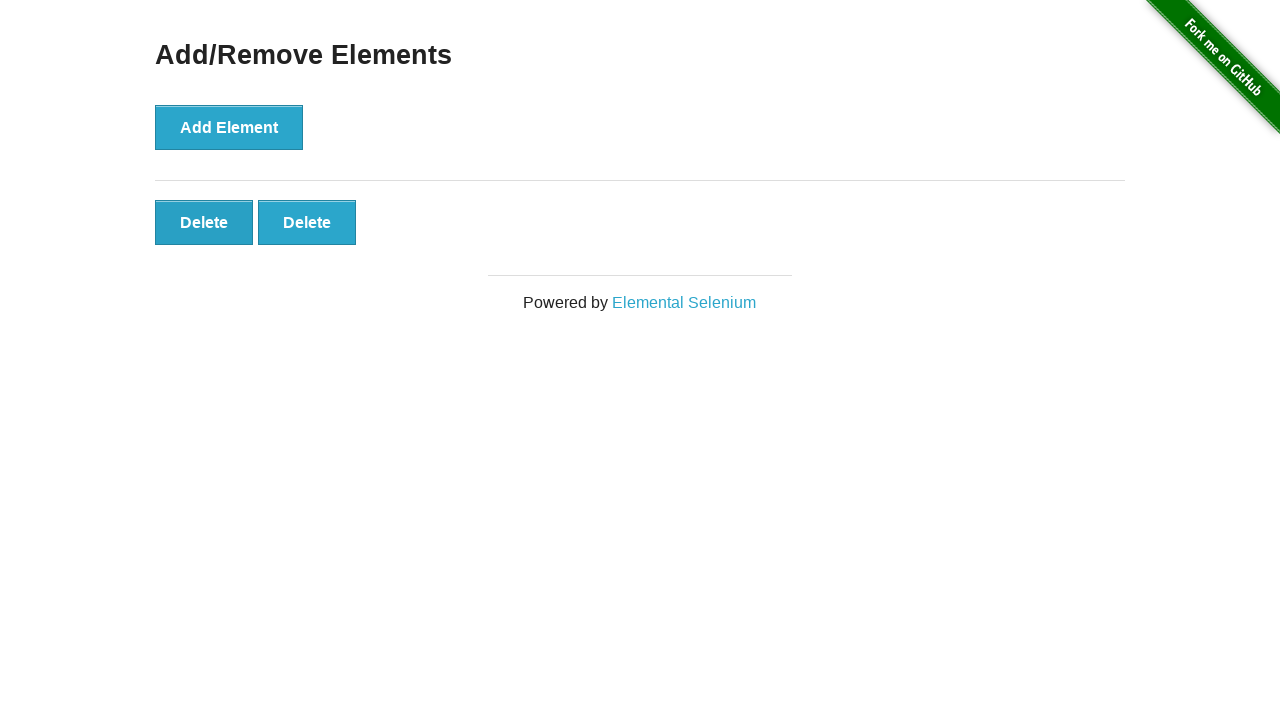

Clicked first Delete button (deletion 9 of 10) at (204, 222) on xpath=//button[text()='Delete'] >> nth=0
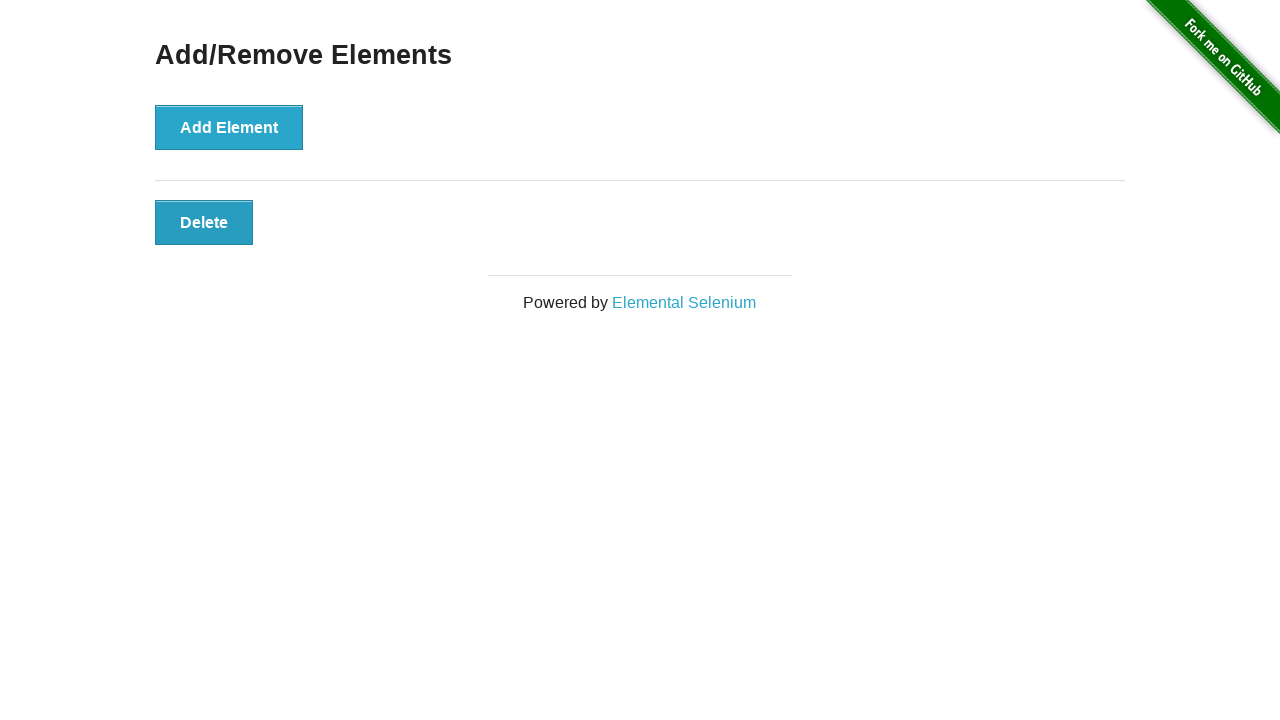

Clicked first Delete button (deletion 10 of 10) at (204, 222) on xpath=//button[text()='Delete'] >> nth=0
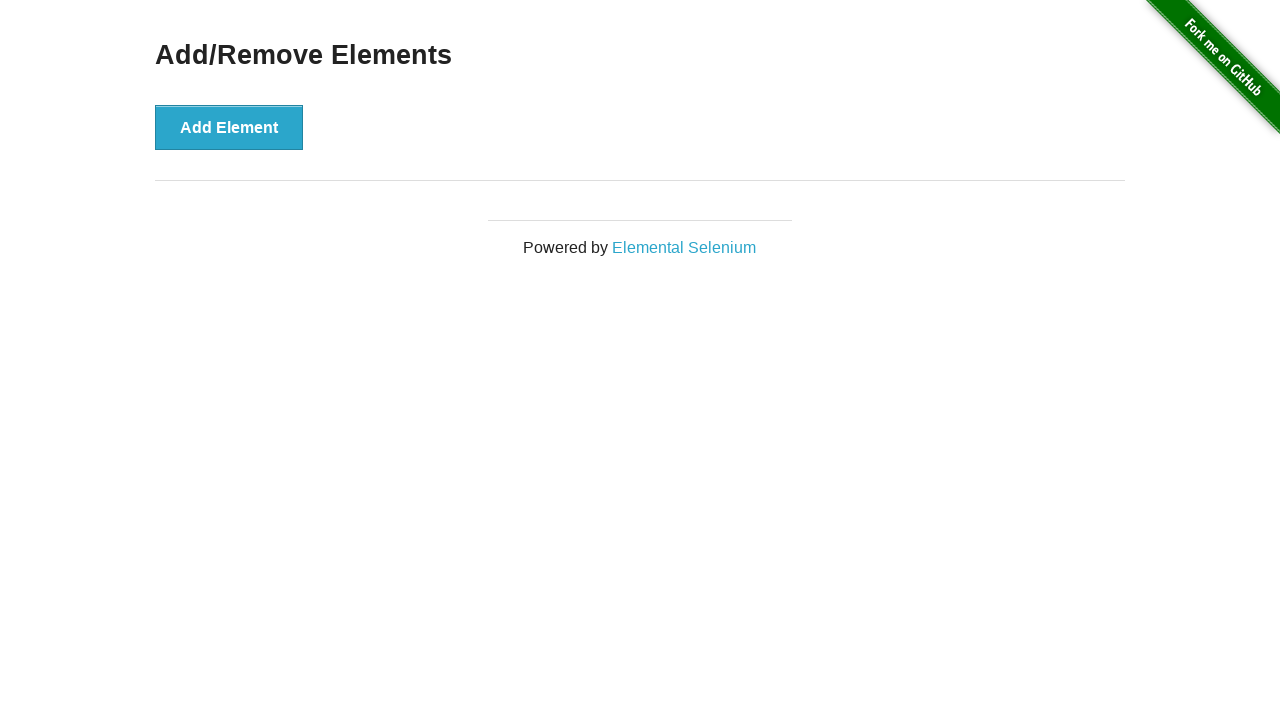

Verified that 0 Delete buttons remain
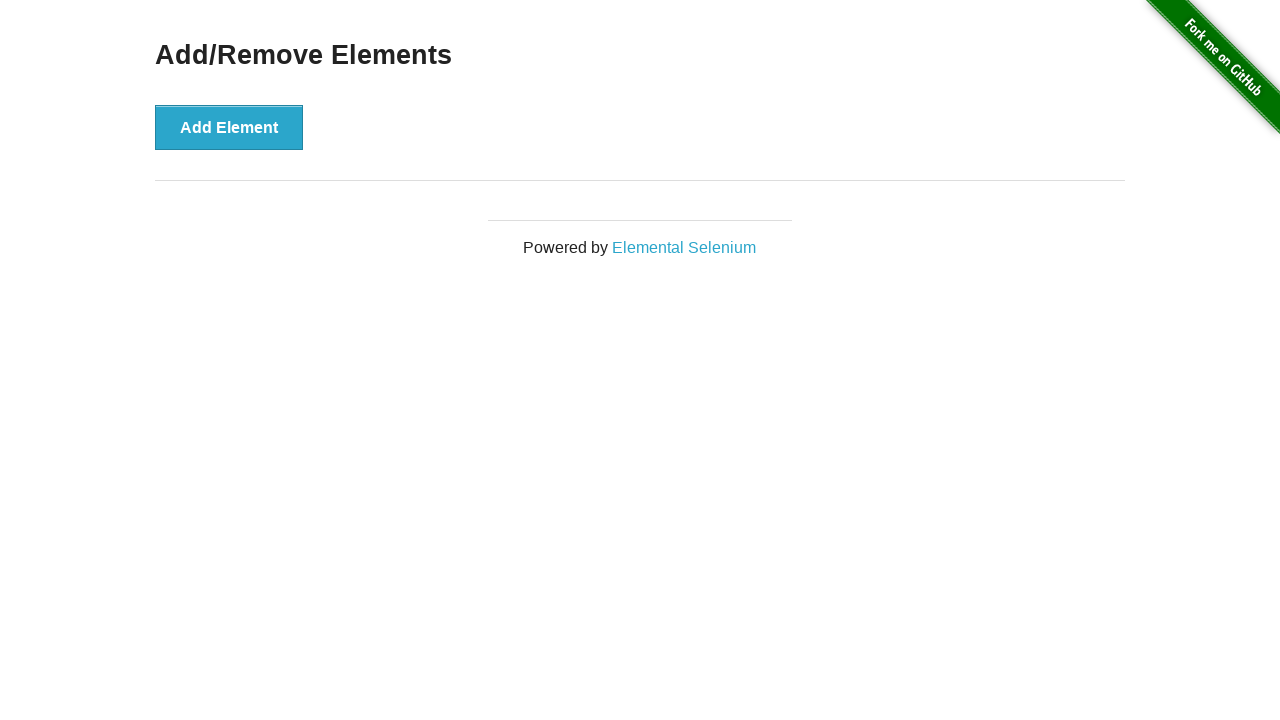

Assertion passed: All Delete buttons successfully removed
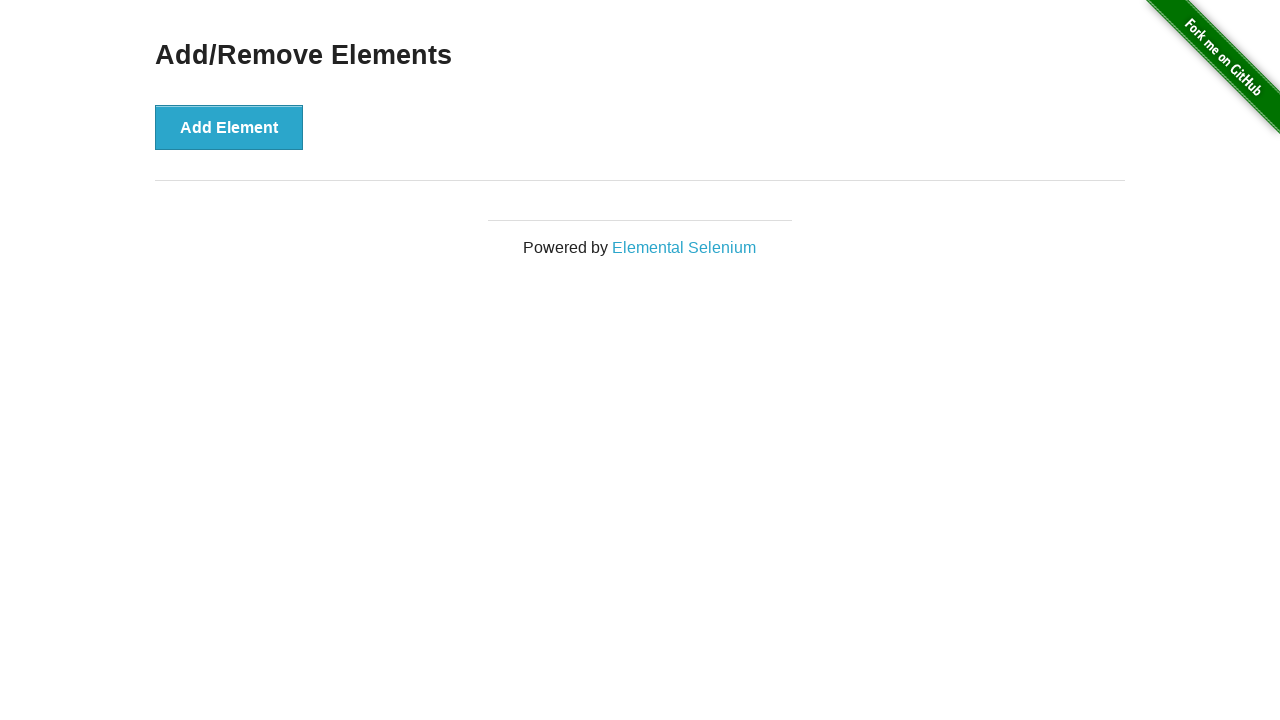

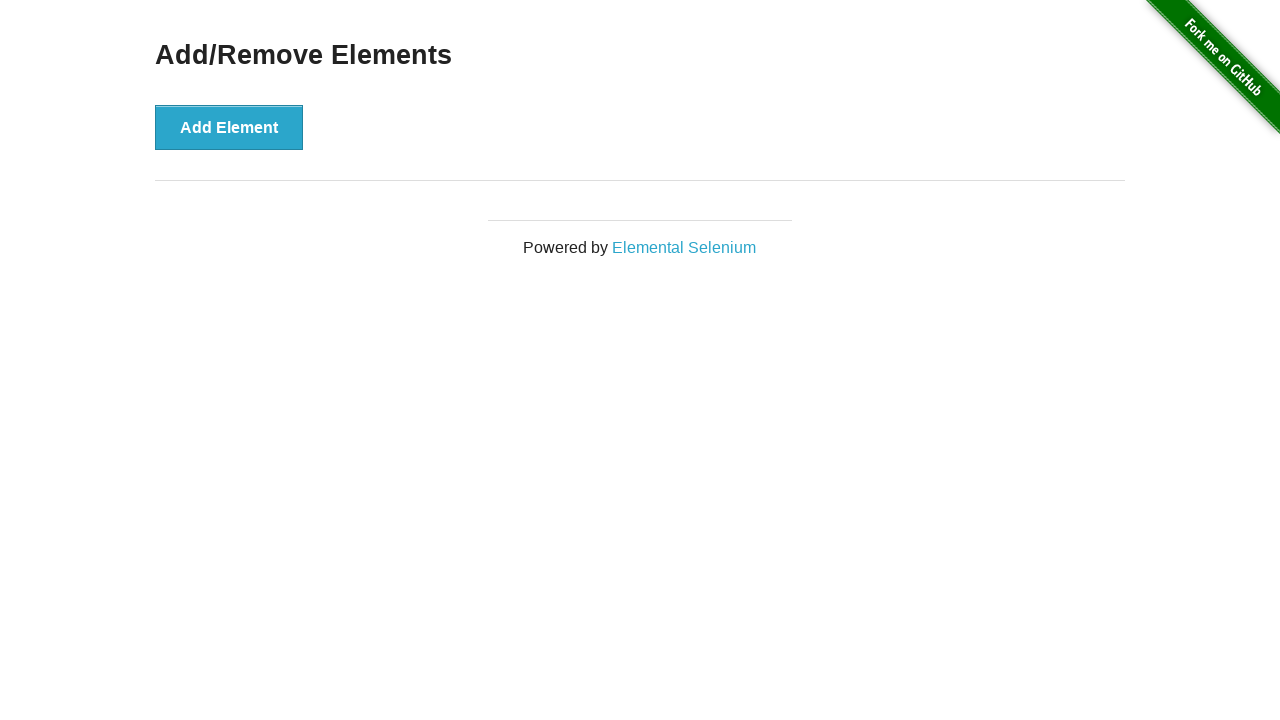